Tests jQuery UI selectable functionality by selecting multiple items from Item 1 to Item 7 using click and drag

Starting URL: https://jqueryui.com/selectable/

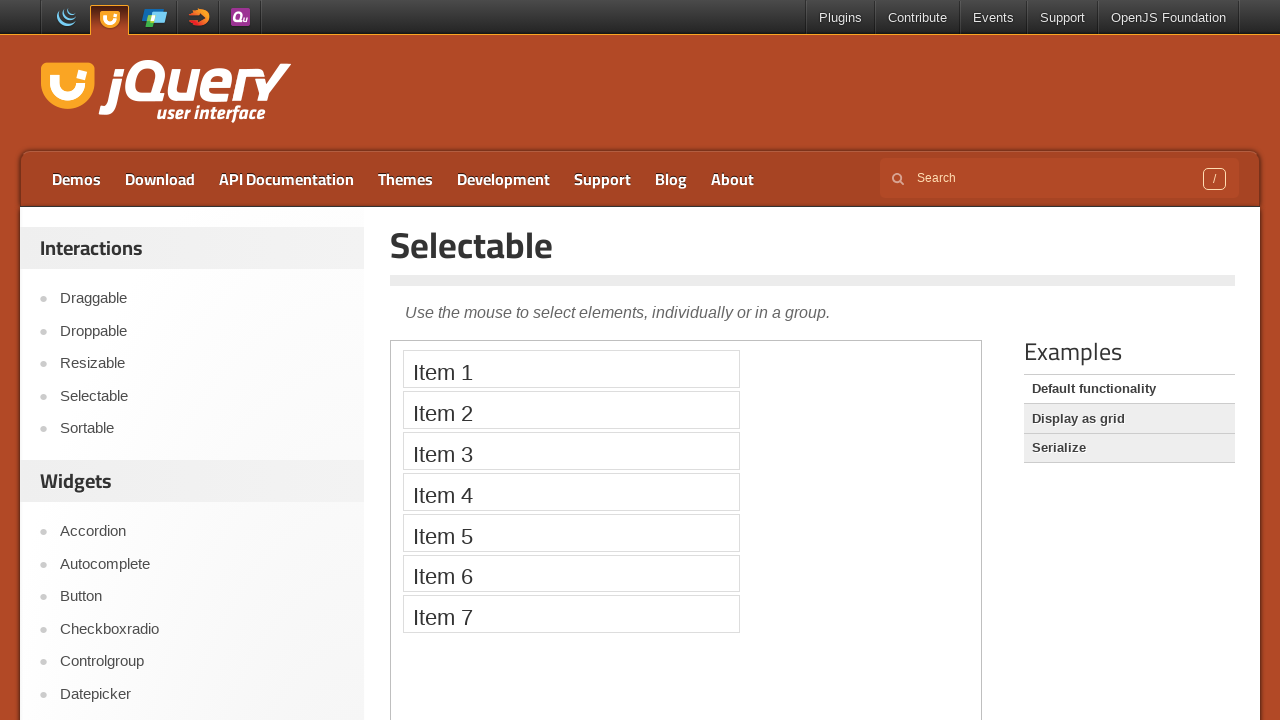

Located the iframe containing the selectable demo
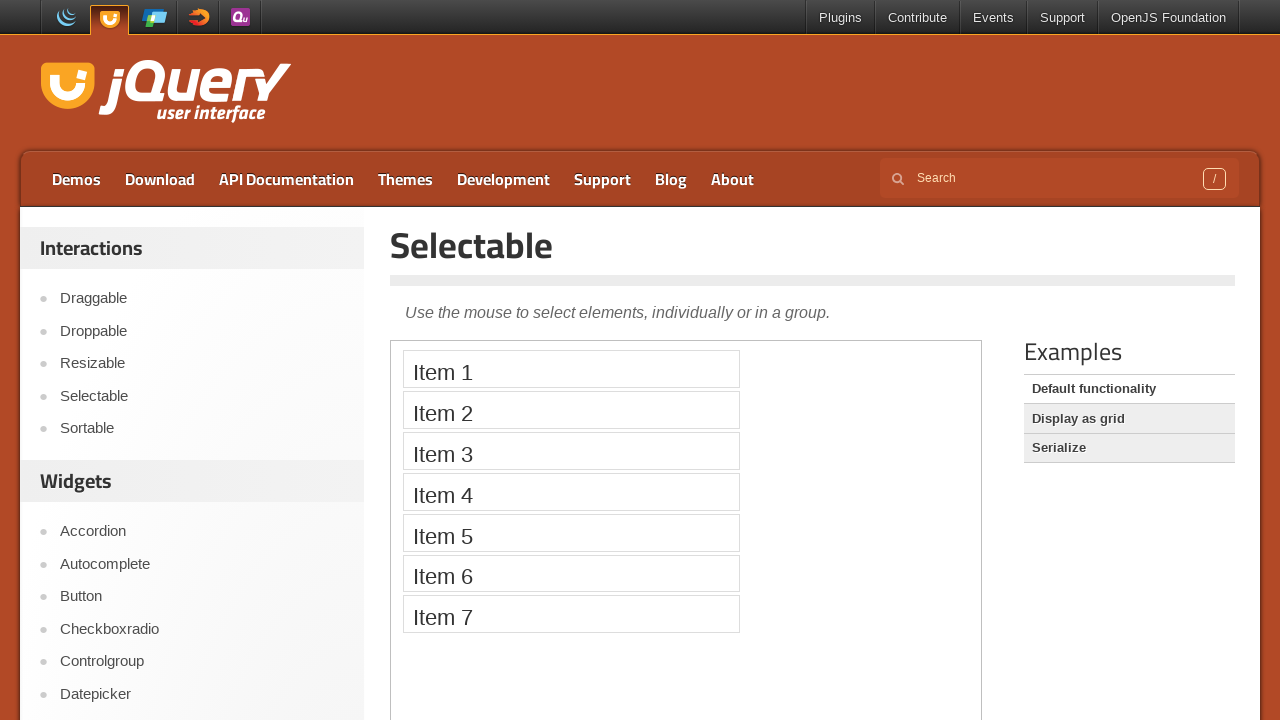

Located Item 1 element
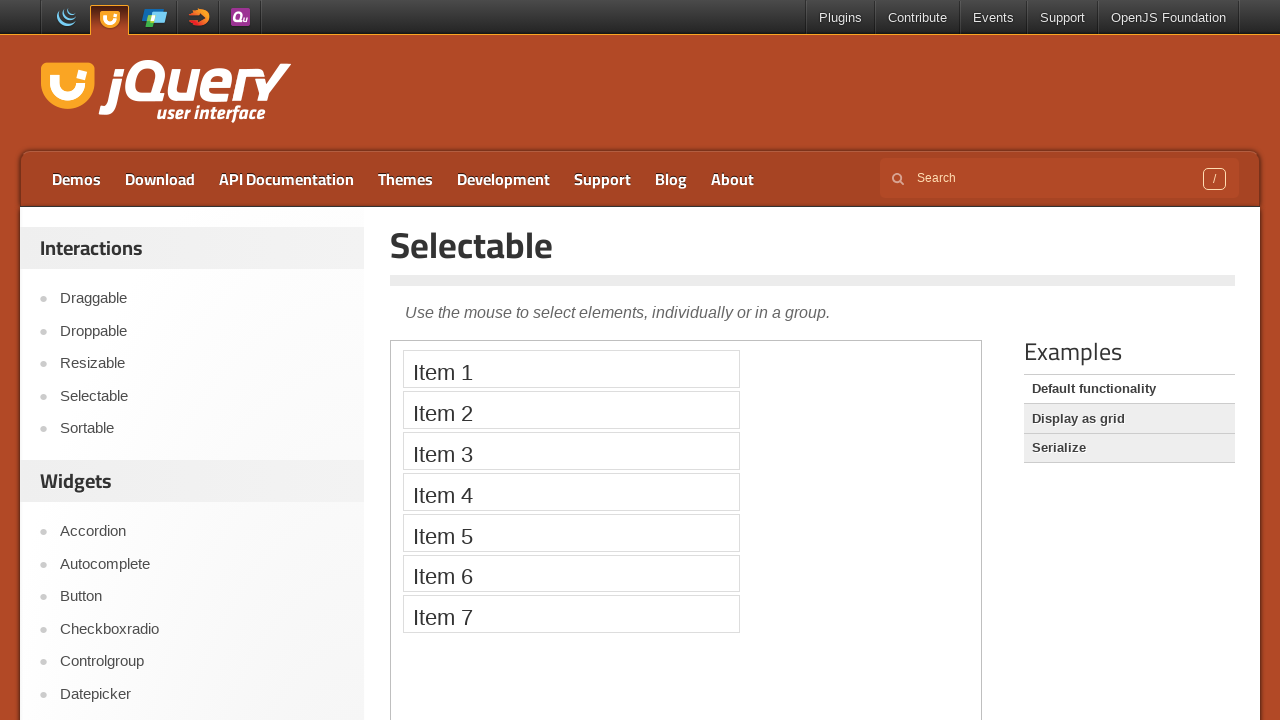

Located Item 7 element
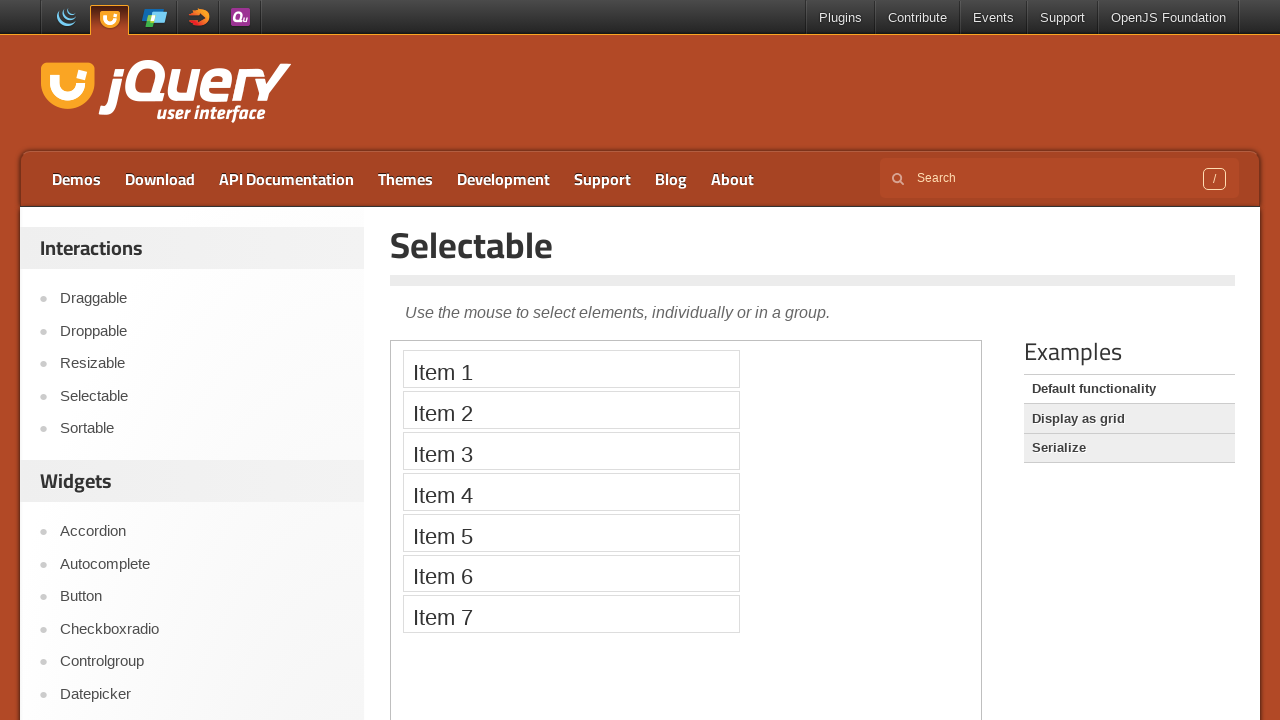

Performed click and drag from Item 1 to Item 7 to select multiple items at (571, 614)
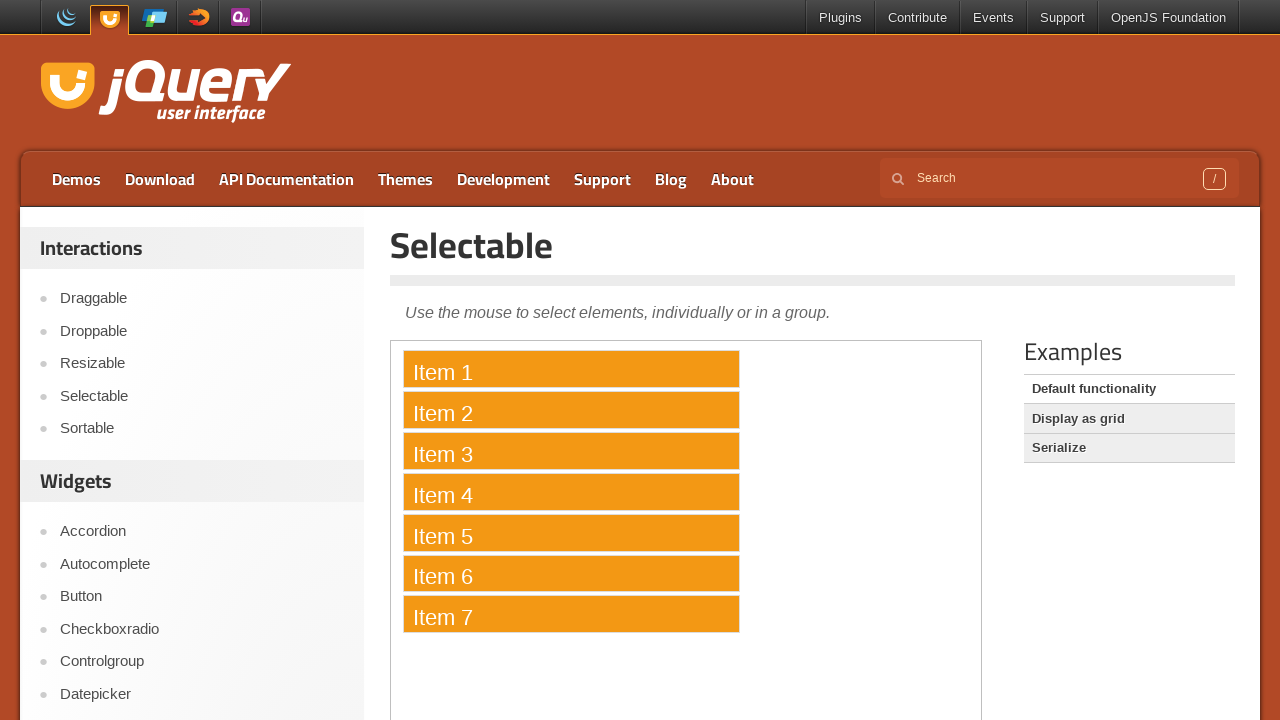

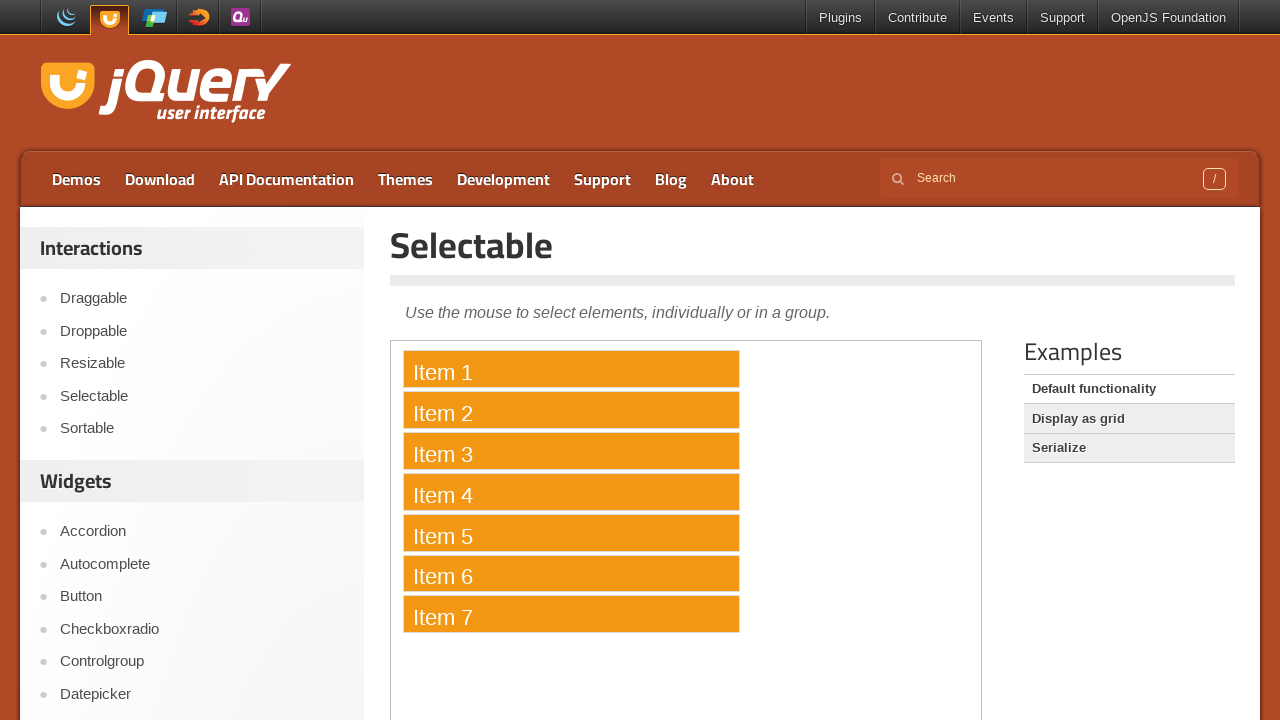